Tests JavaScript prompt dialog by clicking a button, entering a name in the prompt, accepting it, and verifying the greeting message

Starting URL: https://www.w3schools.com/js/tryit.asp?filename=tryjs_prompt

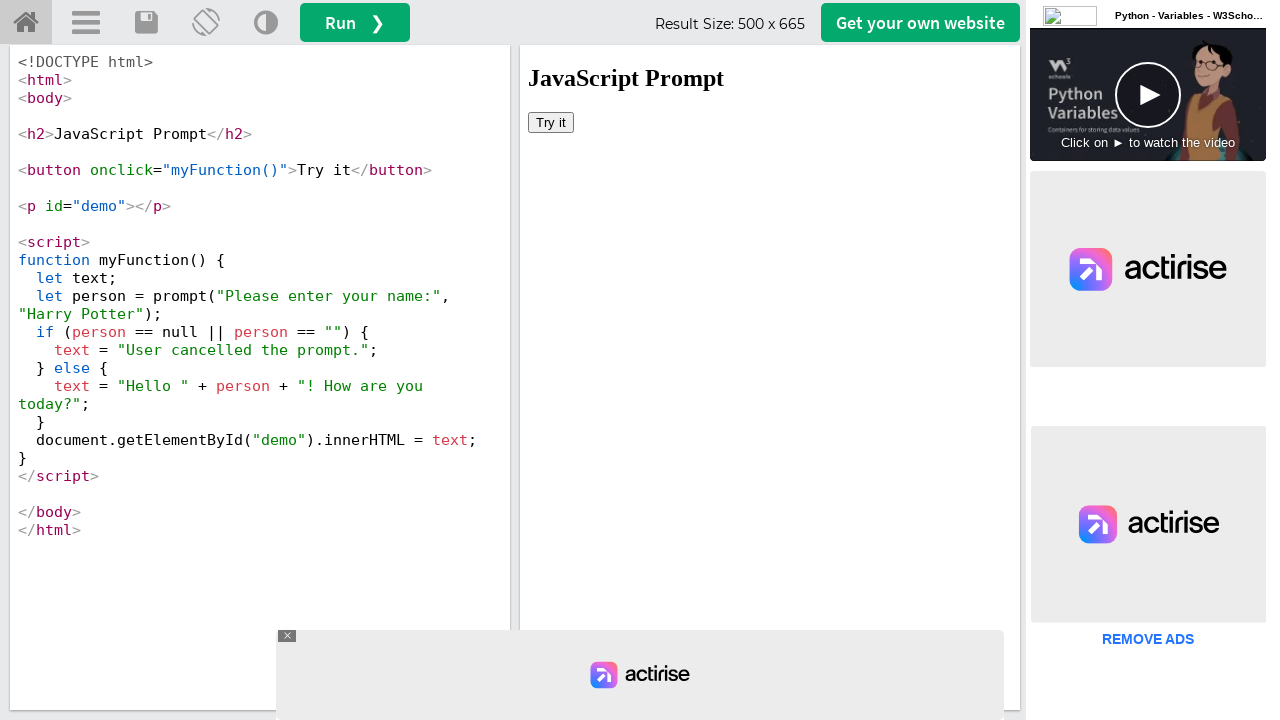

Located iframe with ID 'iframeResult'
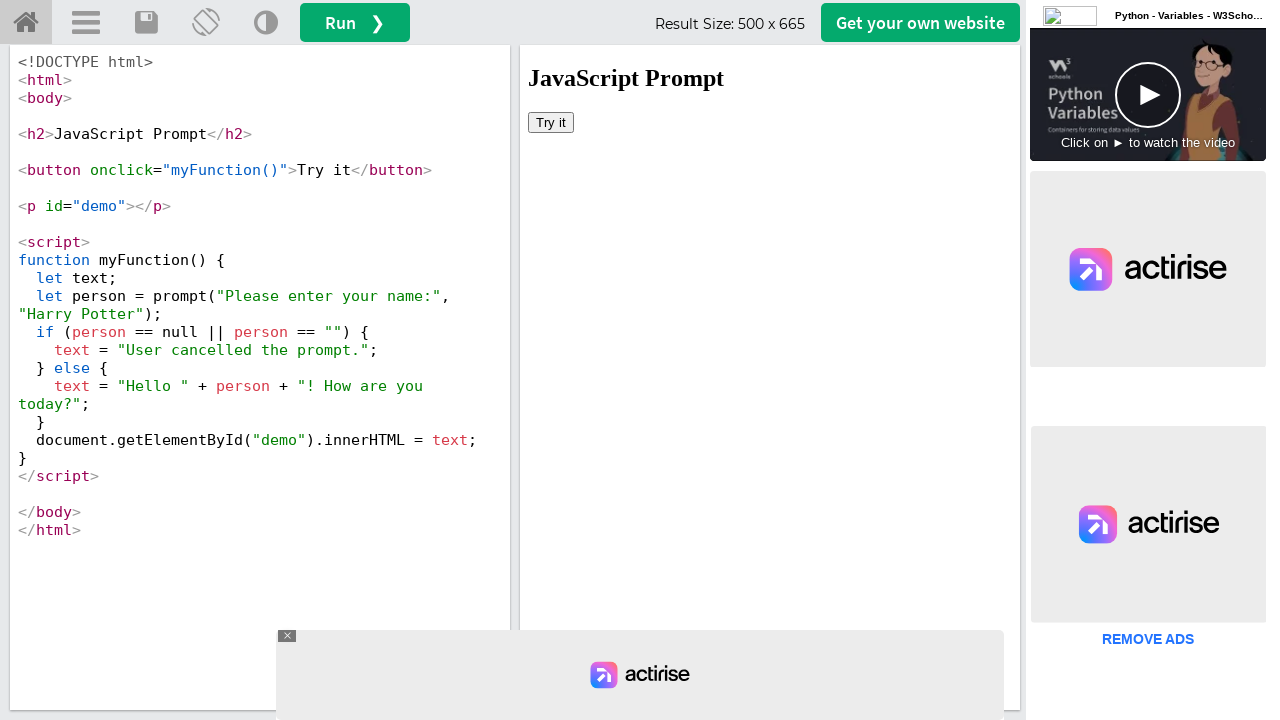

Set up dialog handler to accept prompt with 'Marcus Thompson'
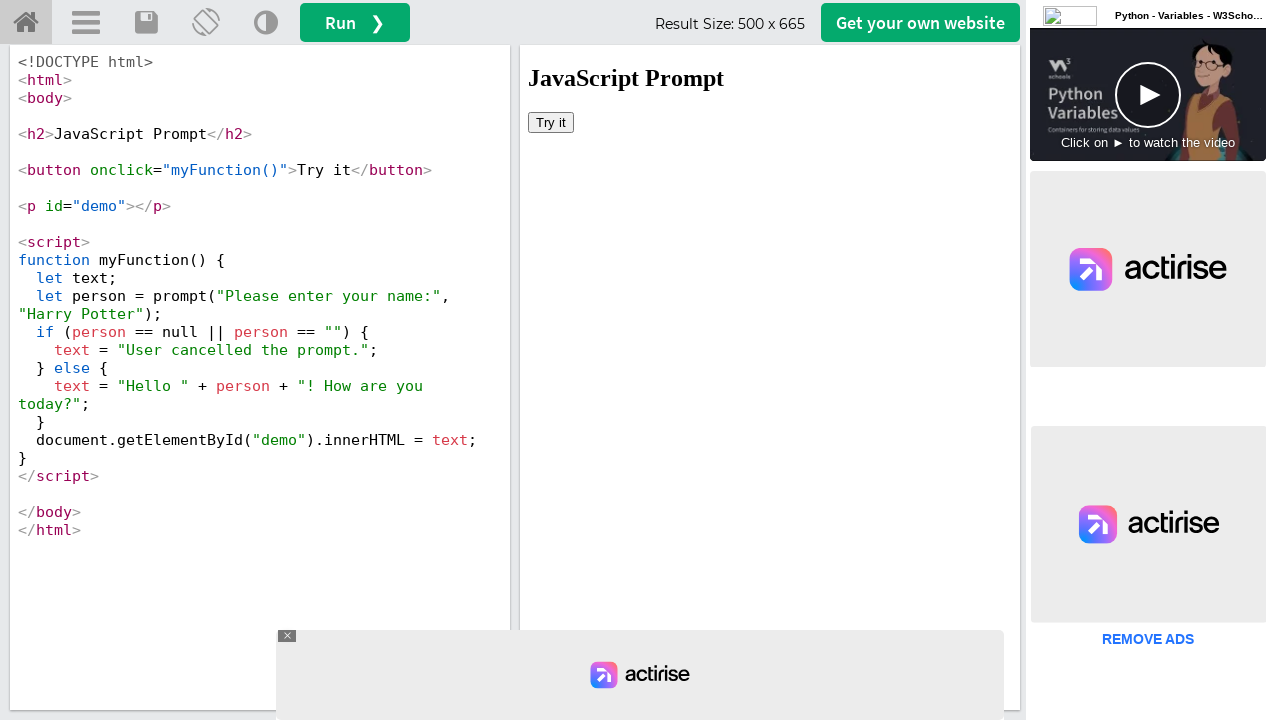

Clicked 'Try it' button to trigger prompt dialog at (551, 122) on #iframeResult >> internal:control=enter-frame >> xpath=//button[contains(text(),
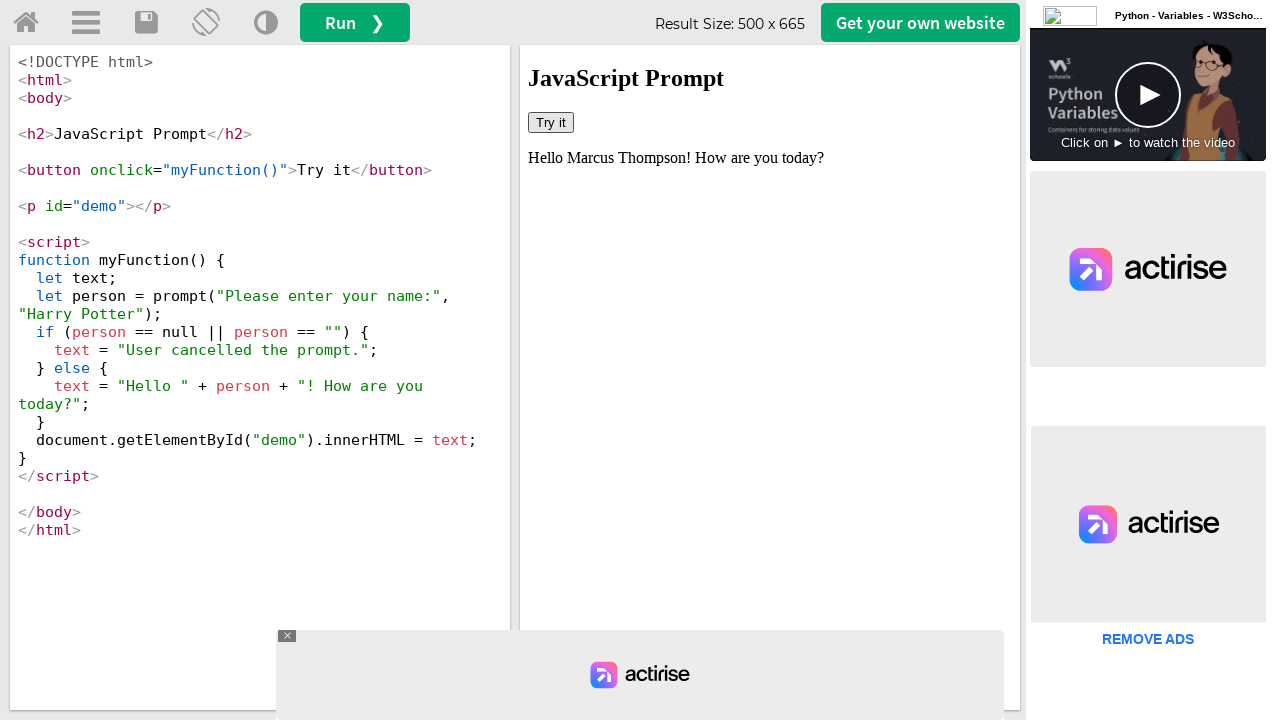

Greeting message appeared in demo element
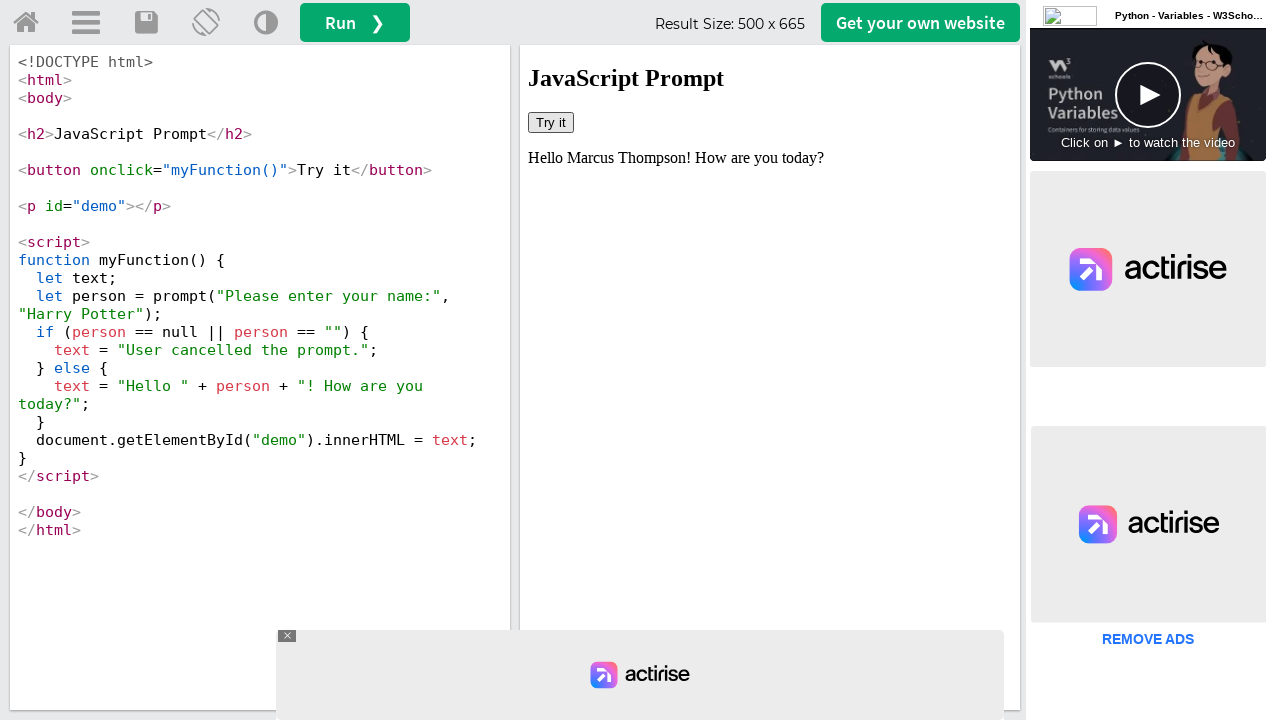

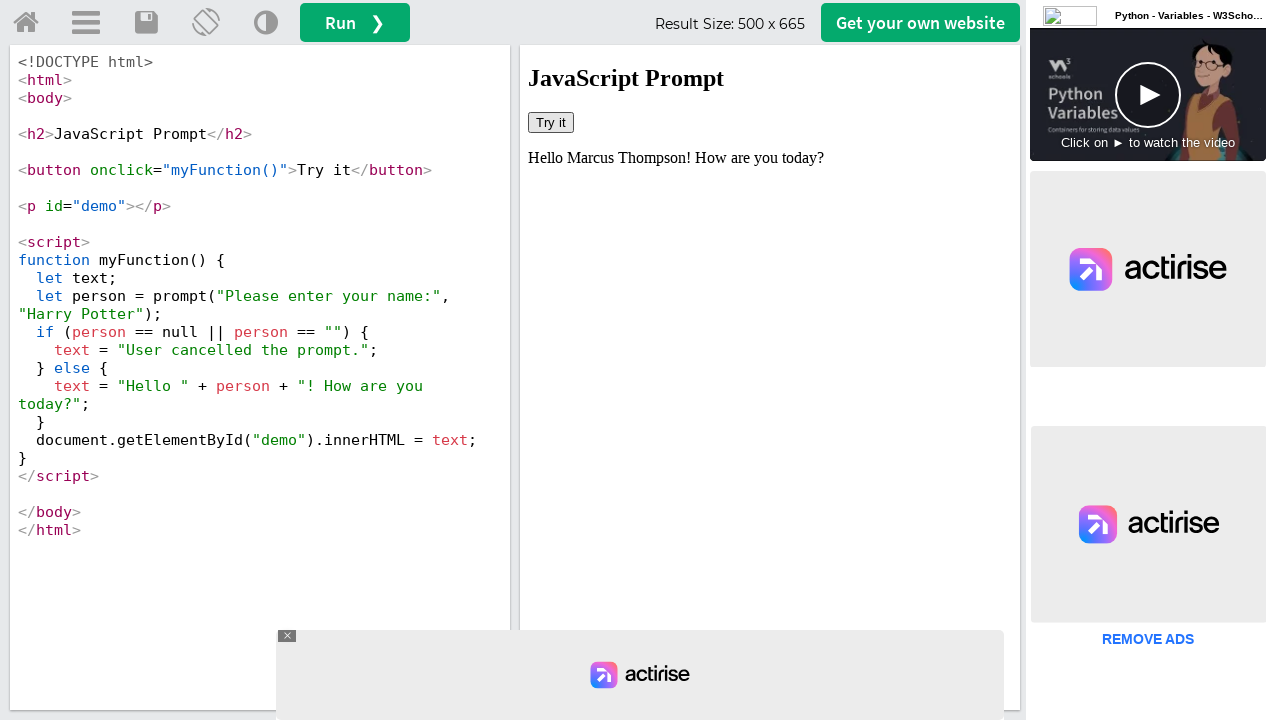